Tests a text box form by filling in full name, email, current address, and permanent address fields, then submits the form and verifies the output display

Starting URL: https://demoqa.com/text-box

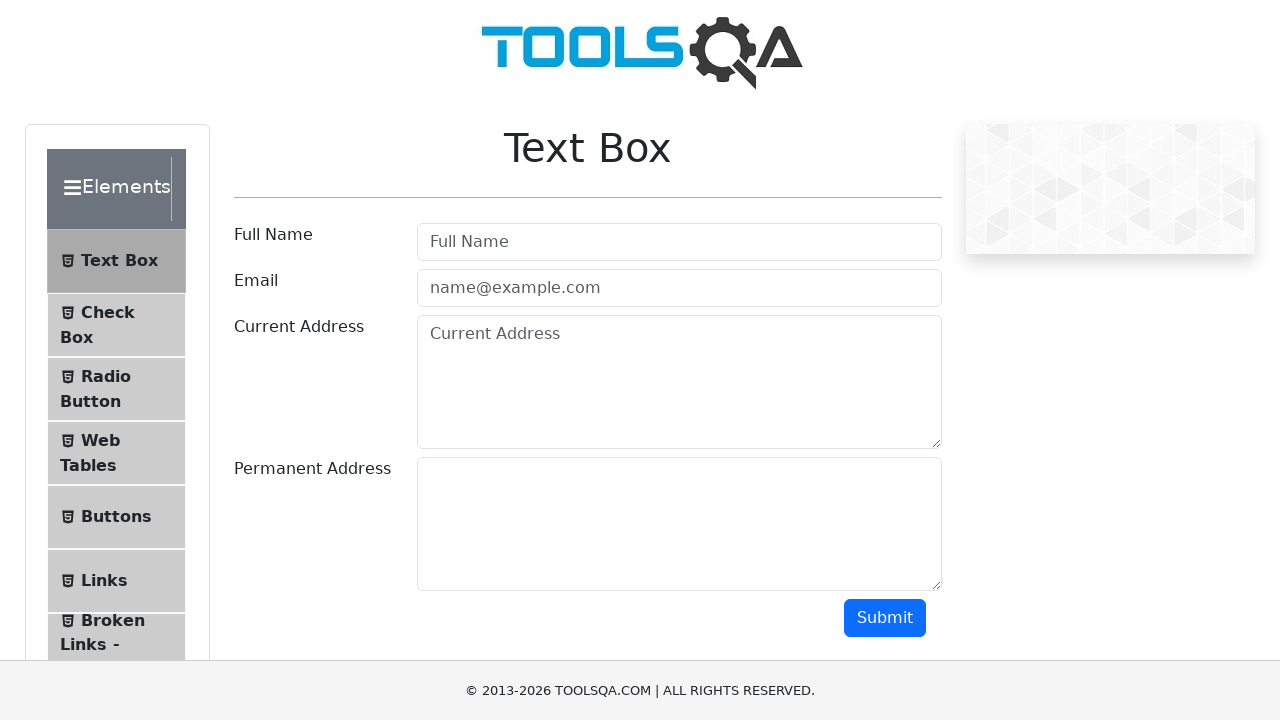

Filled Full Name field with 'Automation' on input[placeholder='Full Name']
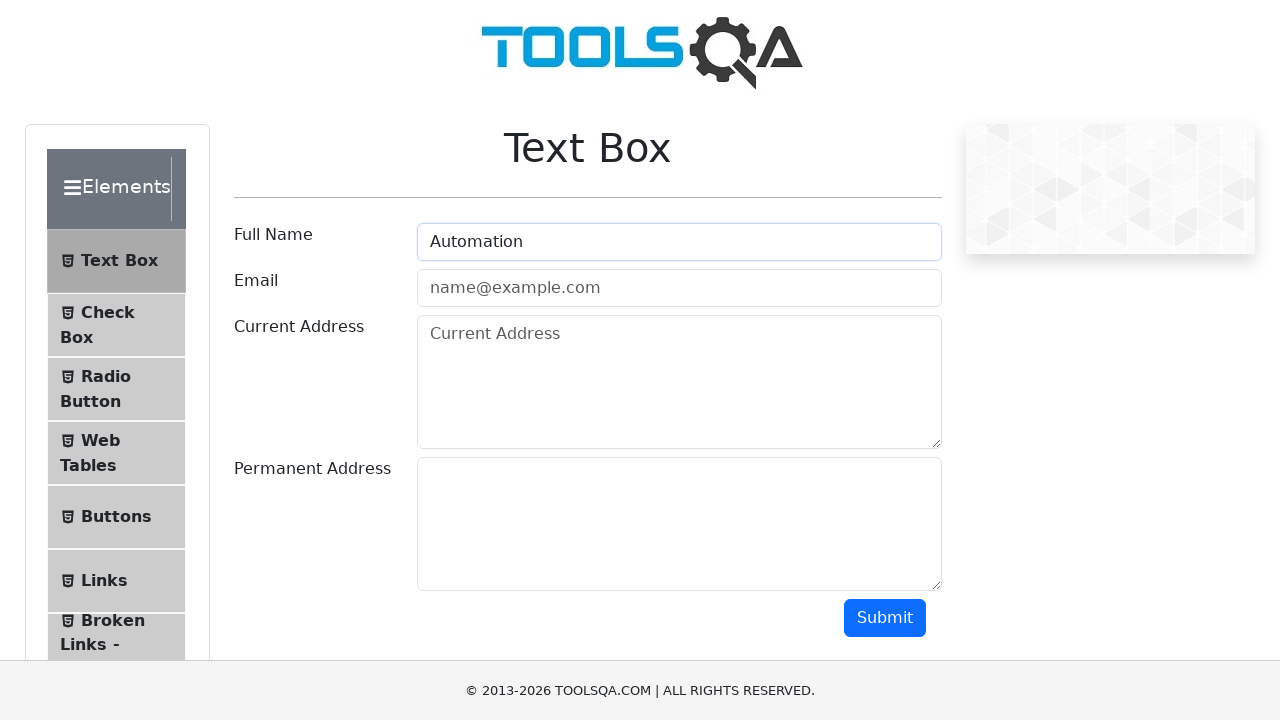

Filled Email field with 'Testing@gmail.com' on input[placeholder='name@example.com']
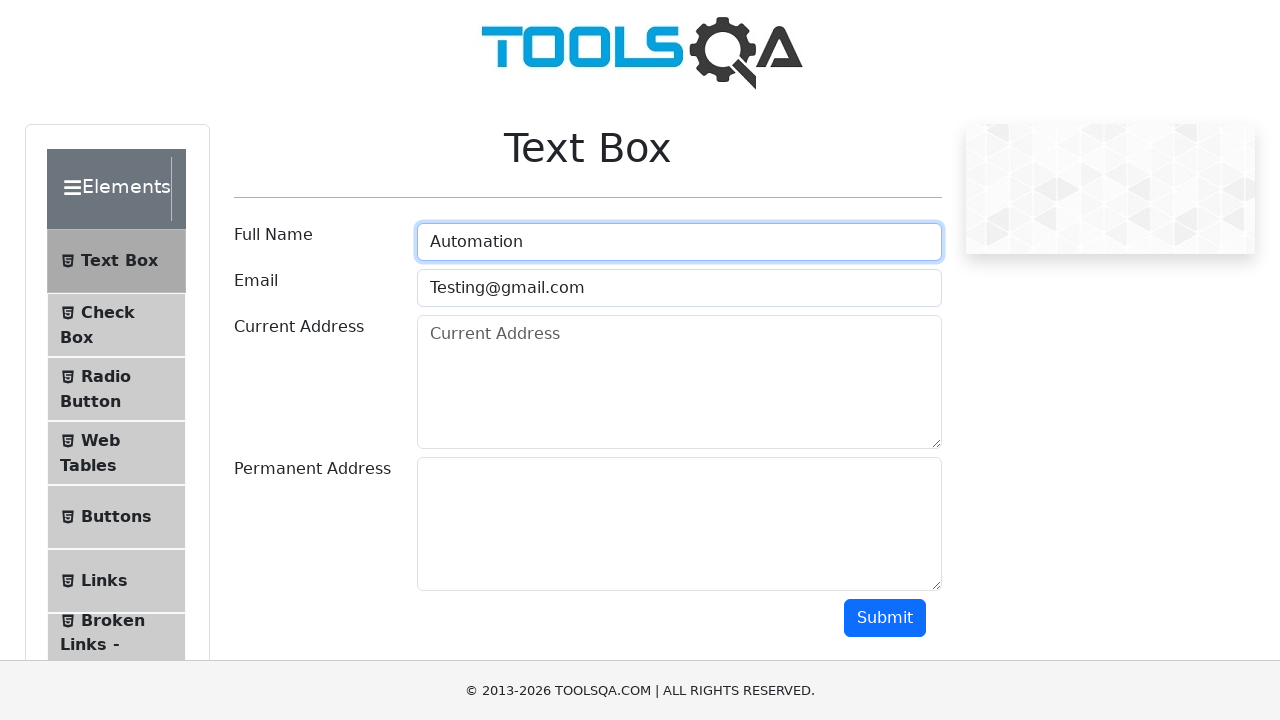

Filled Current Address field with 'Testing Current Address' on #currentAddress
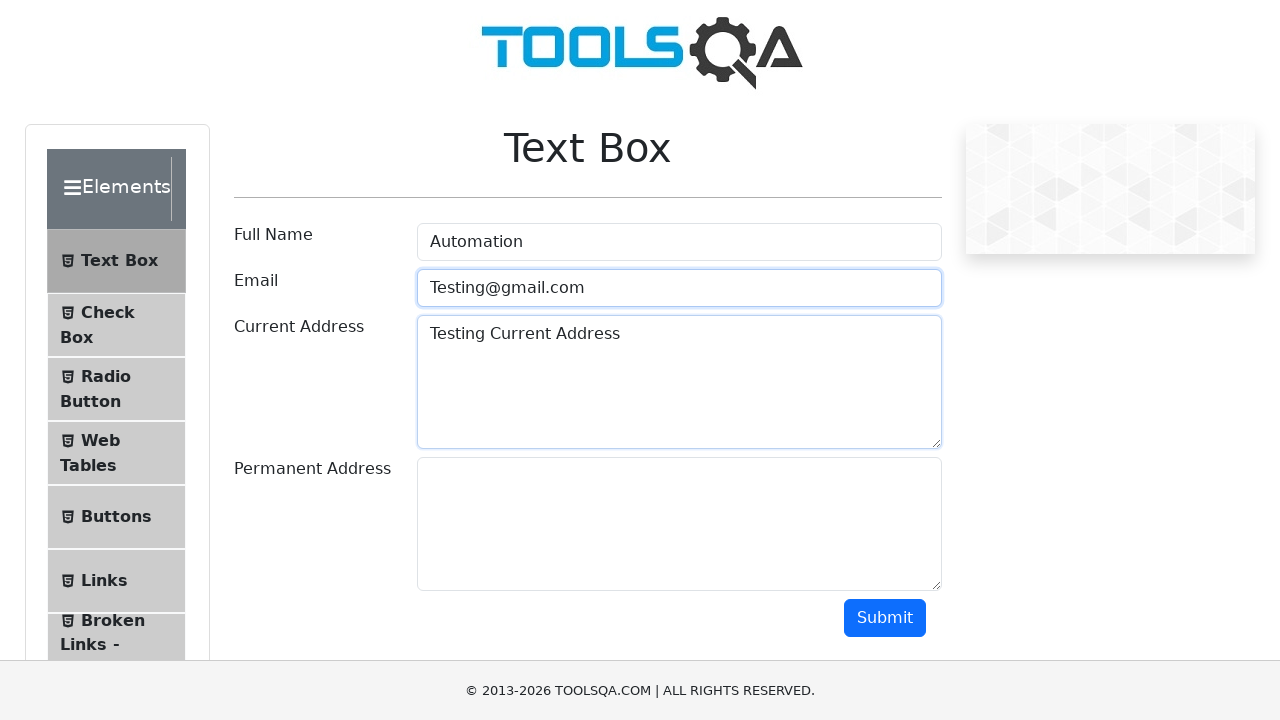

Filled Permanent Address field with 'Testing Permanent Address' on #permanentAddress
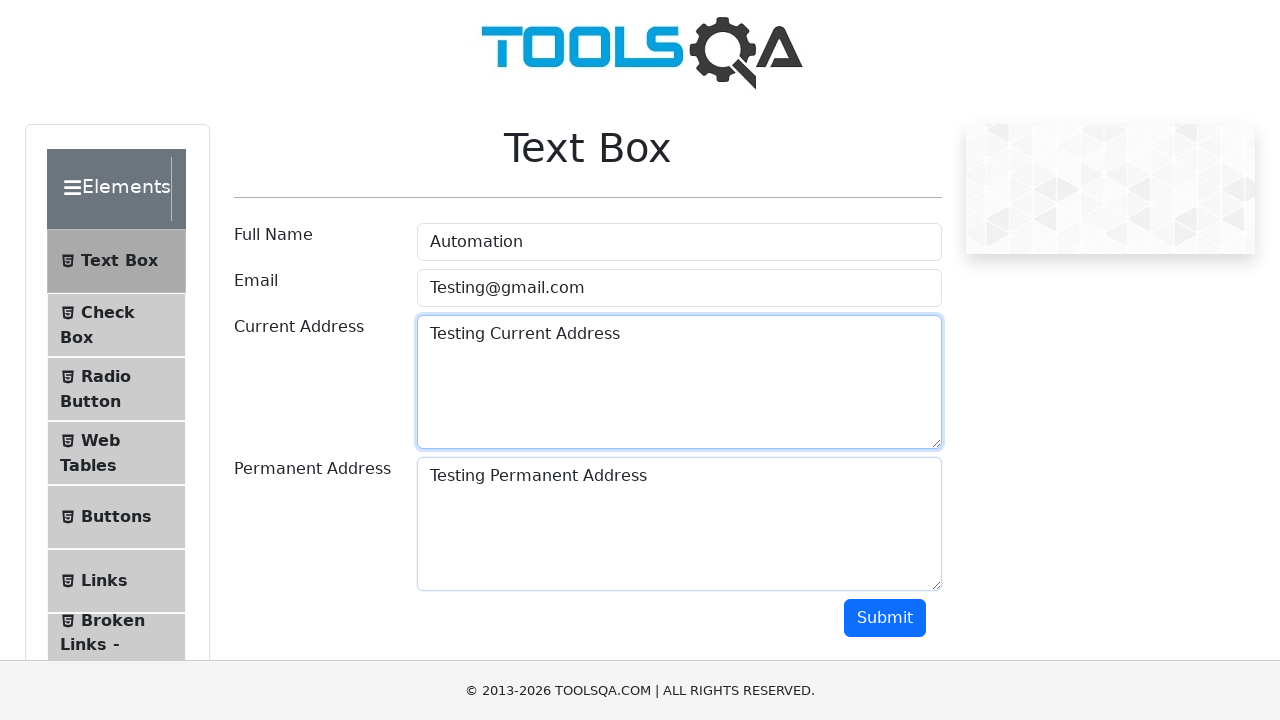

Clicked Submit button to submit the form at (885, 618) on #submit
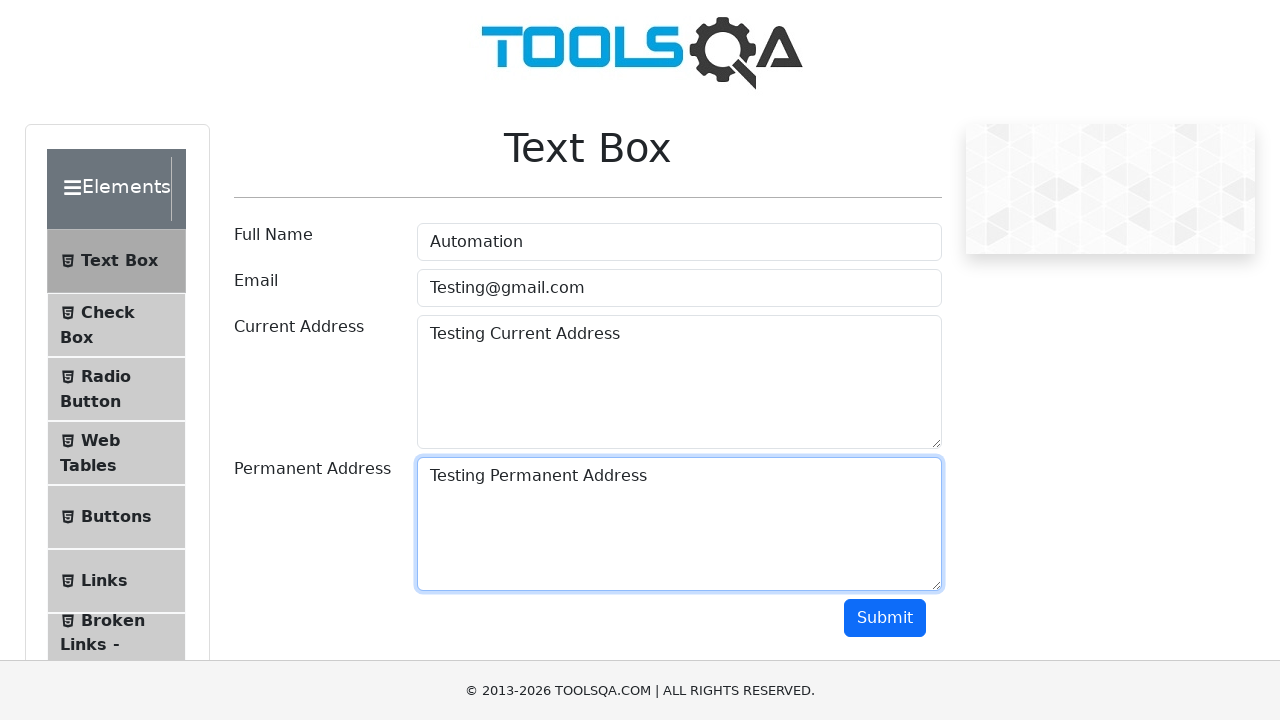

Output name field loaded
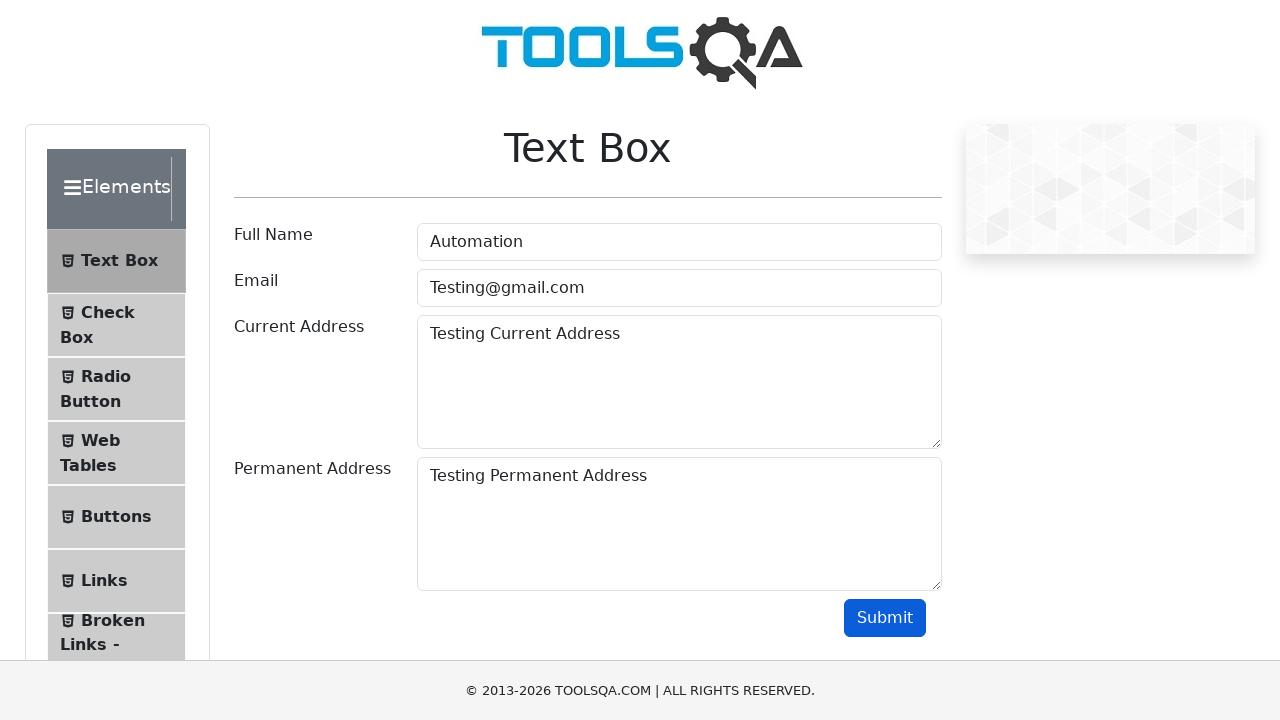

Output email field is visible
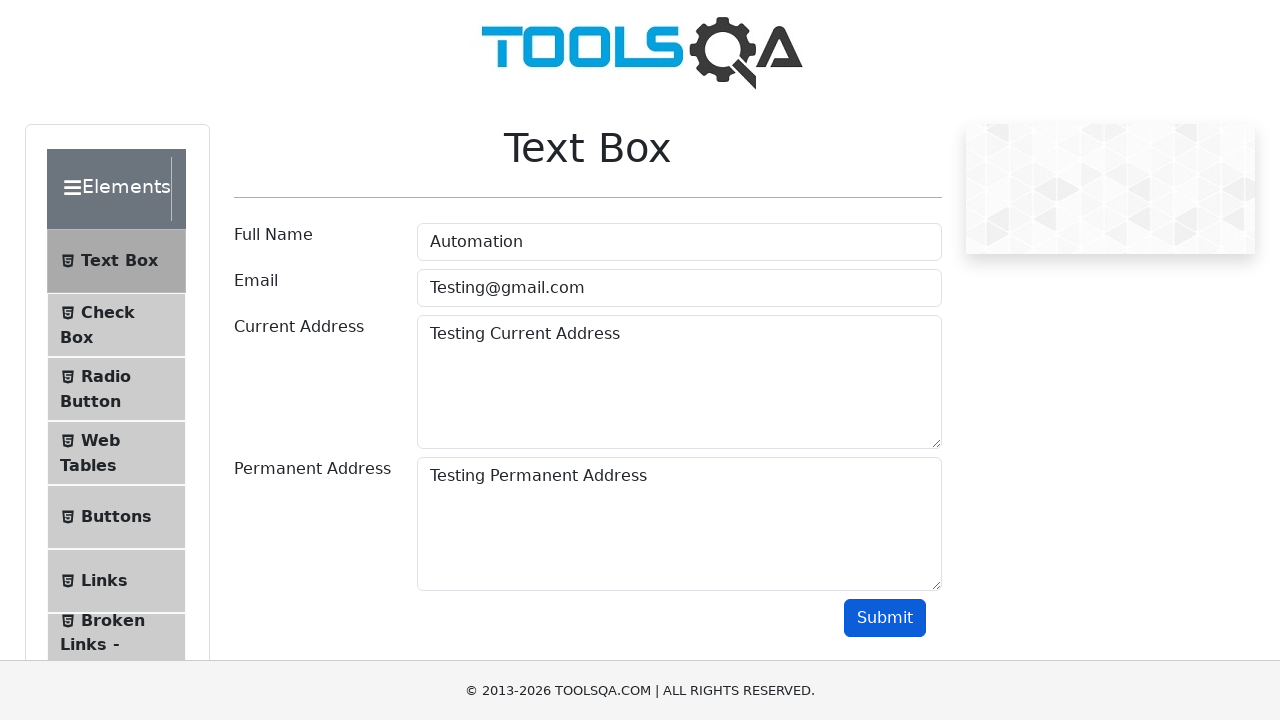

Output current address field is visible
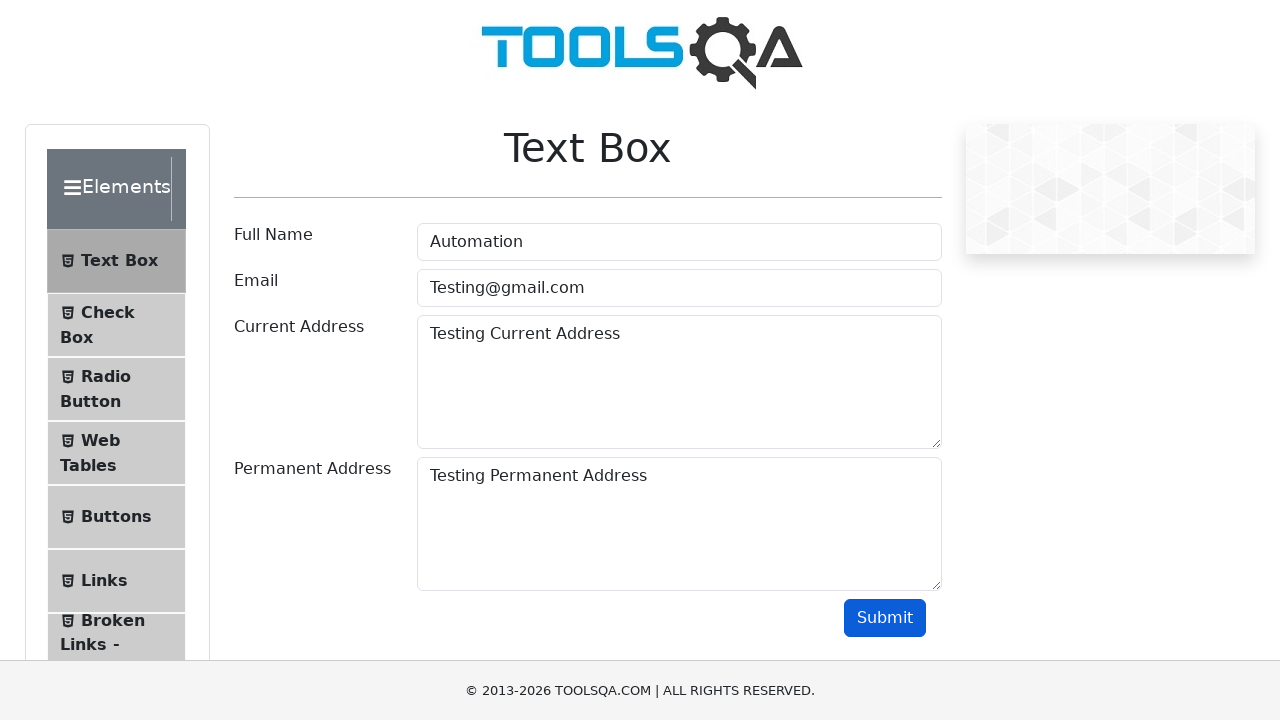

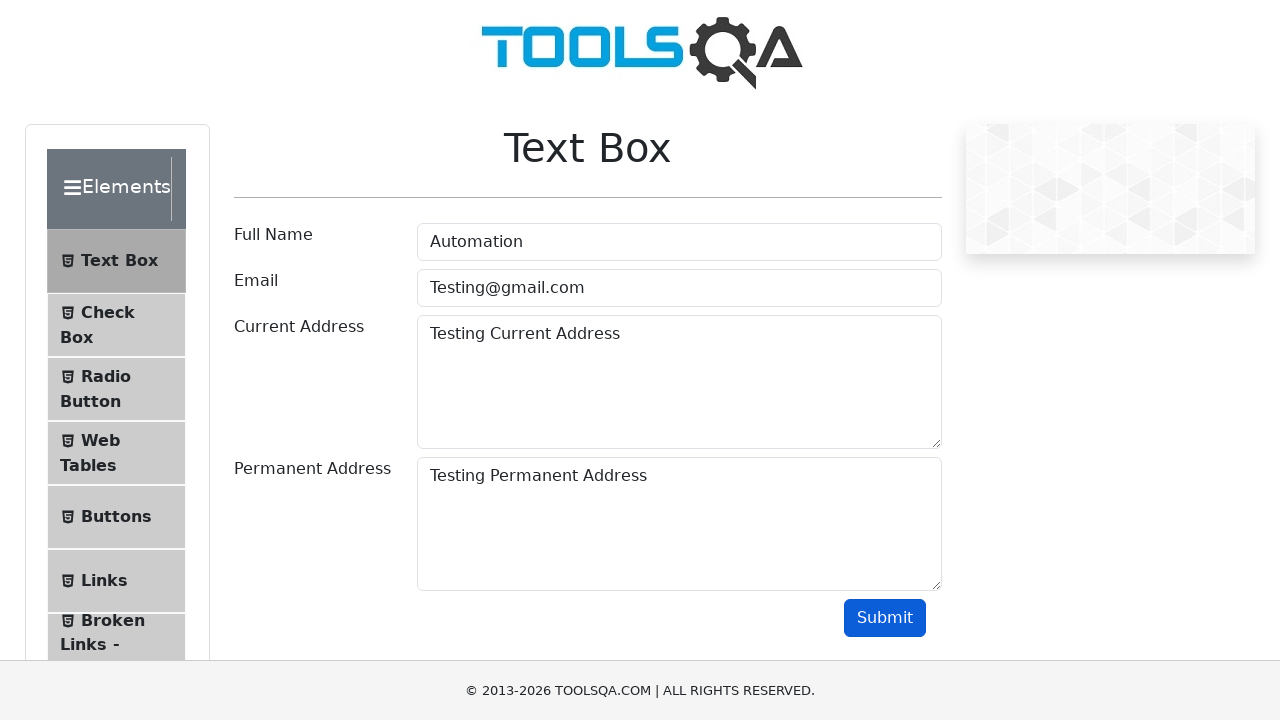